Tests implicit wait functionality by waiting for a hidden element to become visible on a dynamic properties demo page

Starting URL: https://demoqa.com/dynamic-properties

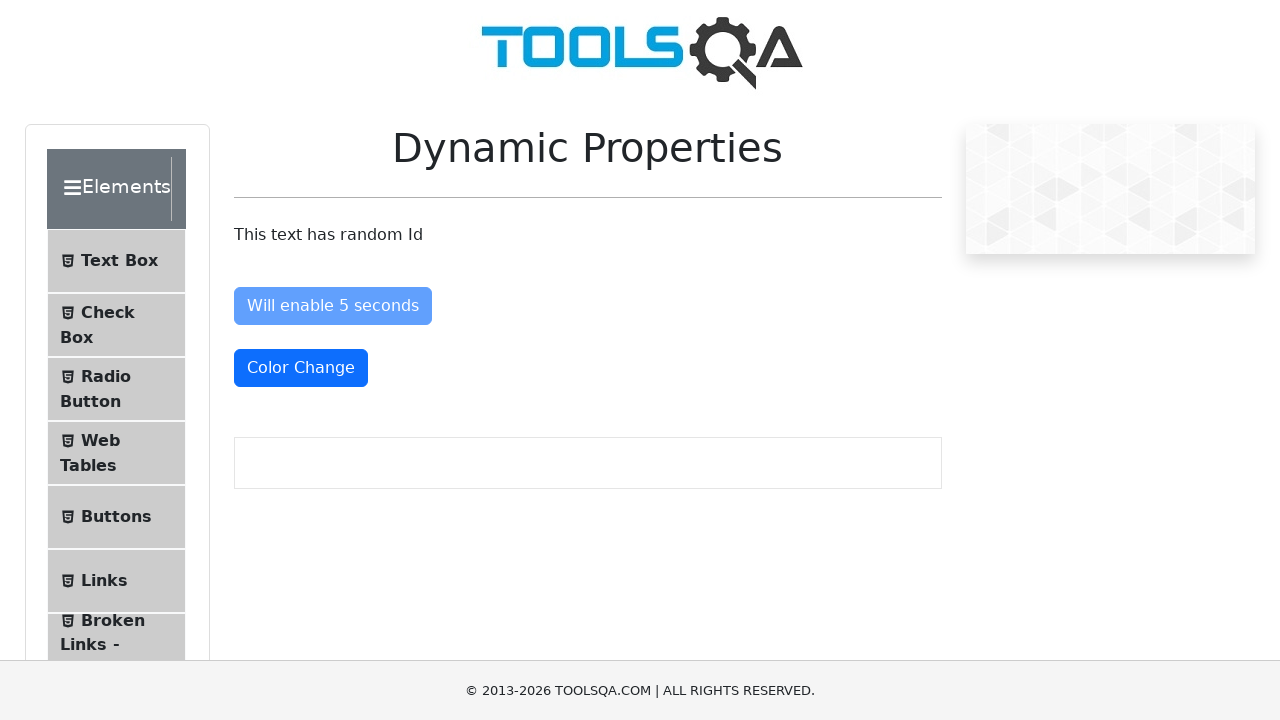

Waited for hidden 'visibleAfter' button to become visible (implicit wait completed)
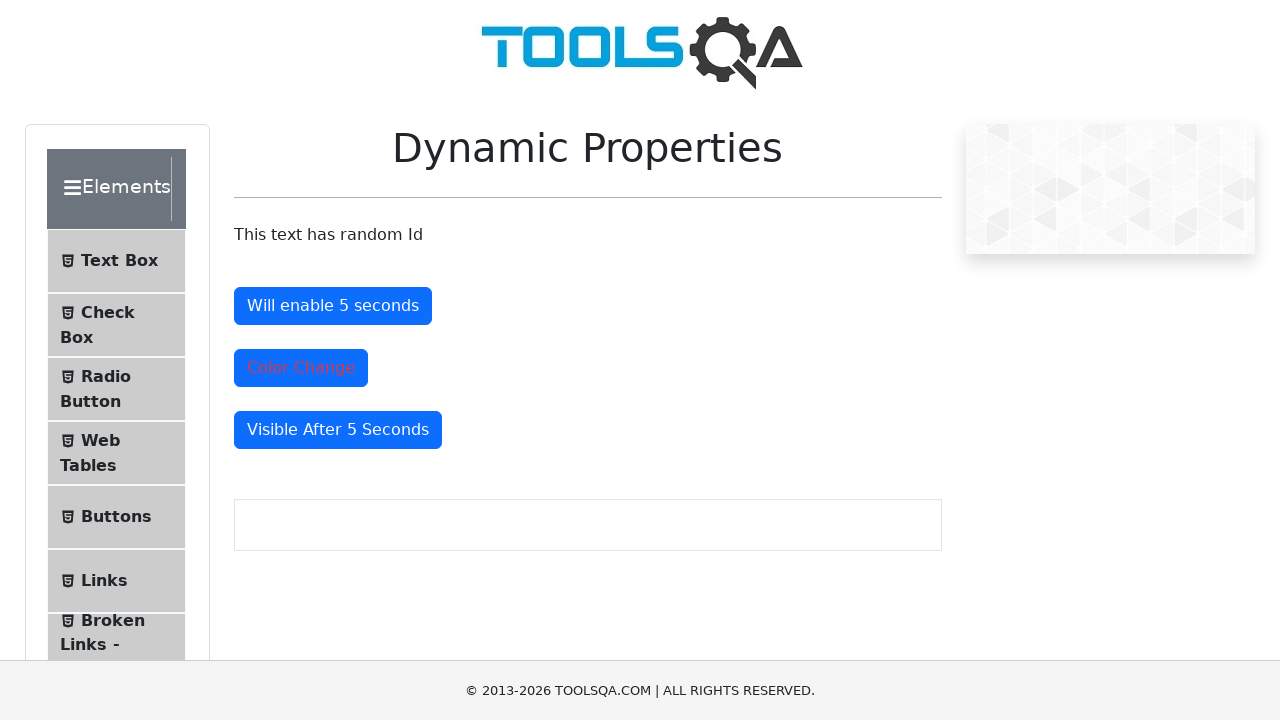

Located the now-visible 'visibleAfter' button element
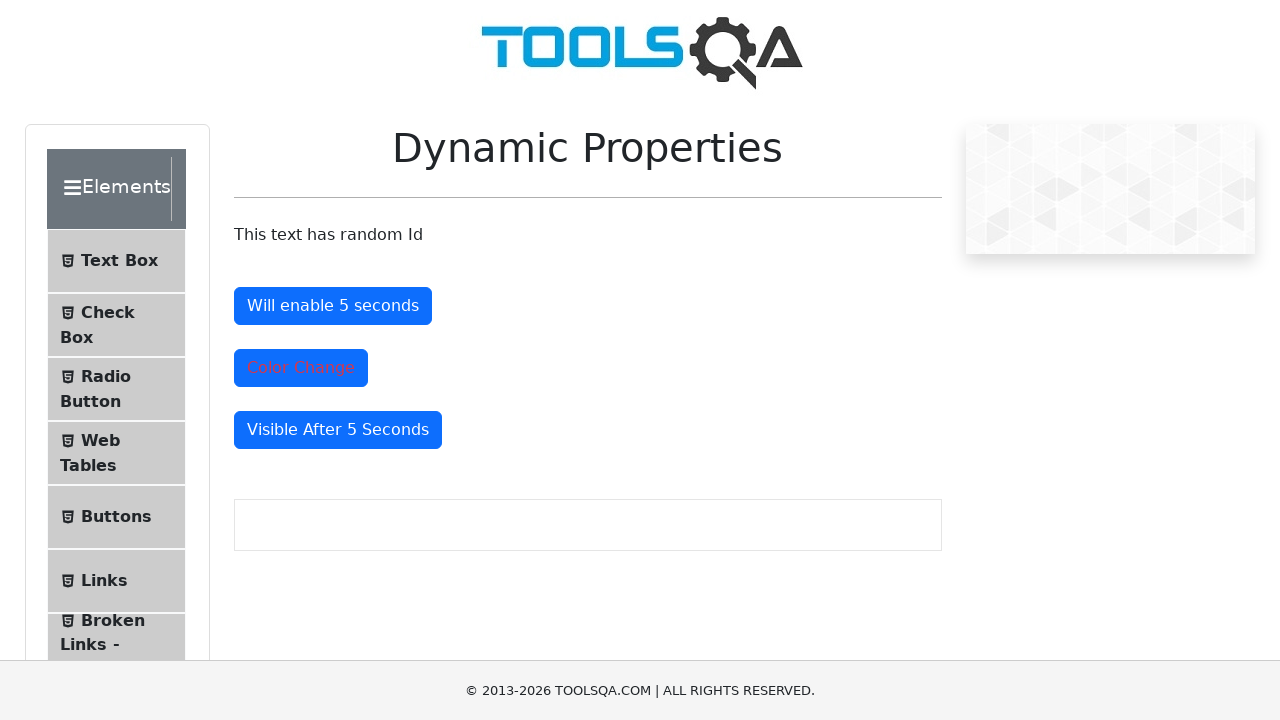

Retrieved text content from the visible button element
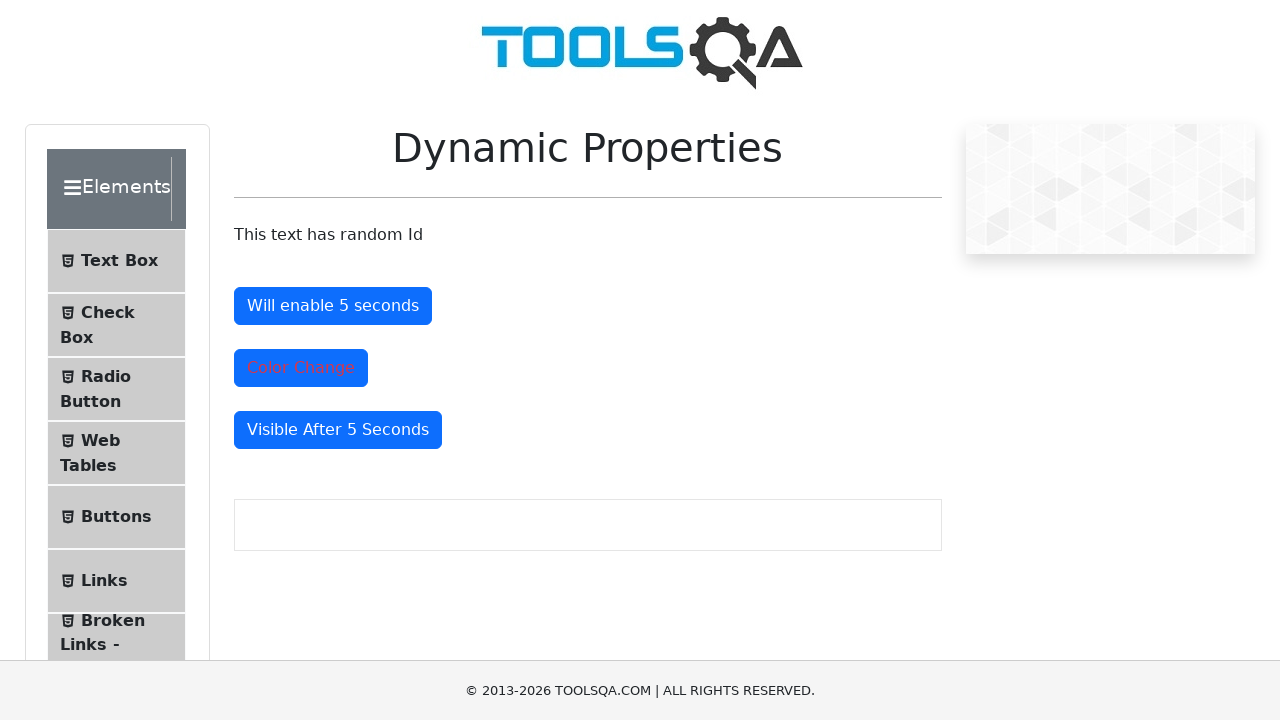

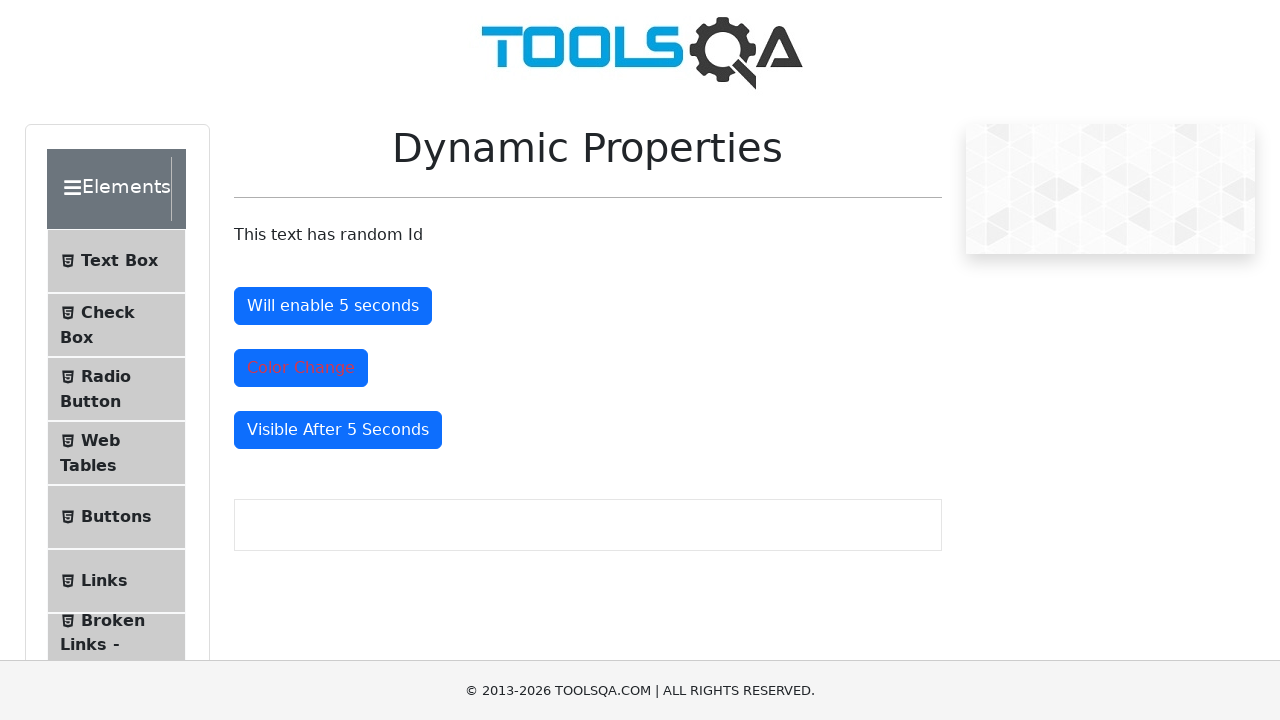